Tests the "Mark all as complete" toggle button by creating items and checking/unchecking the toggle

Starting URL: https://demo.playwright.dev/todomvc

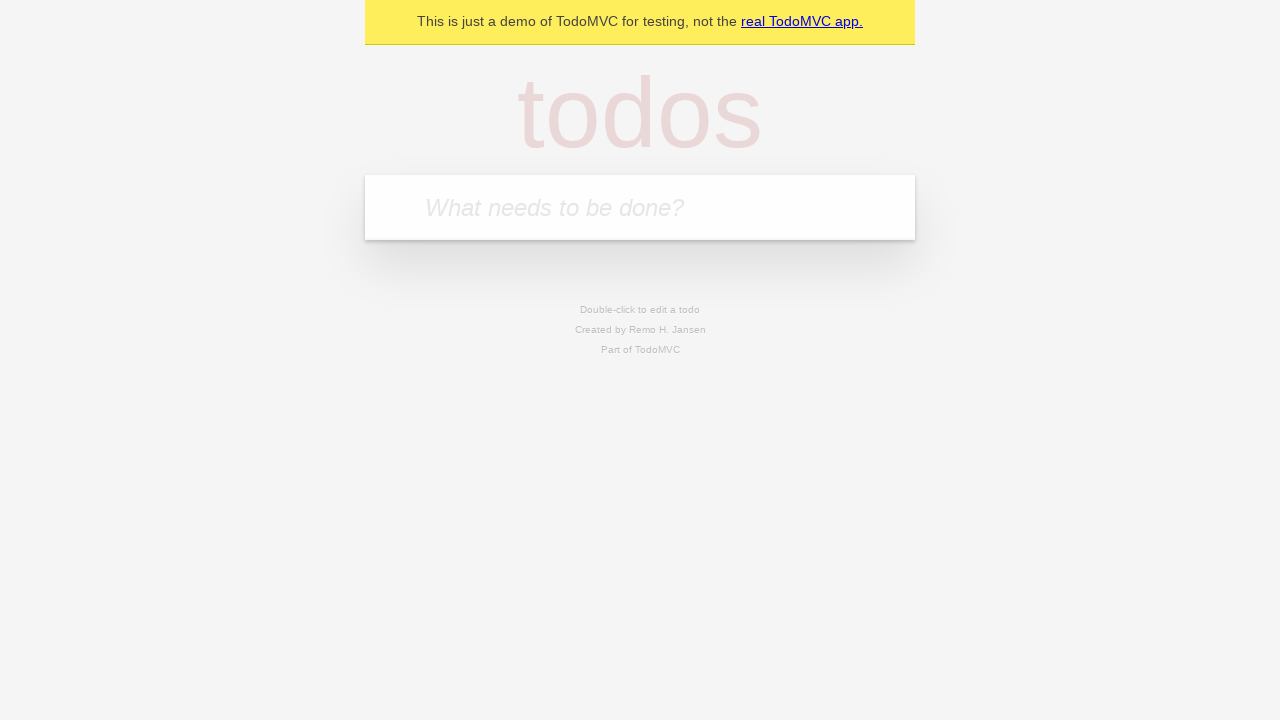

Filled new todo input with 'stayin out the way' on input.new-todo
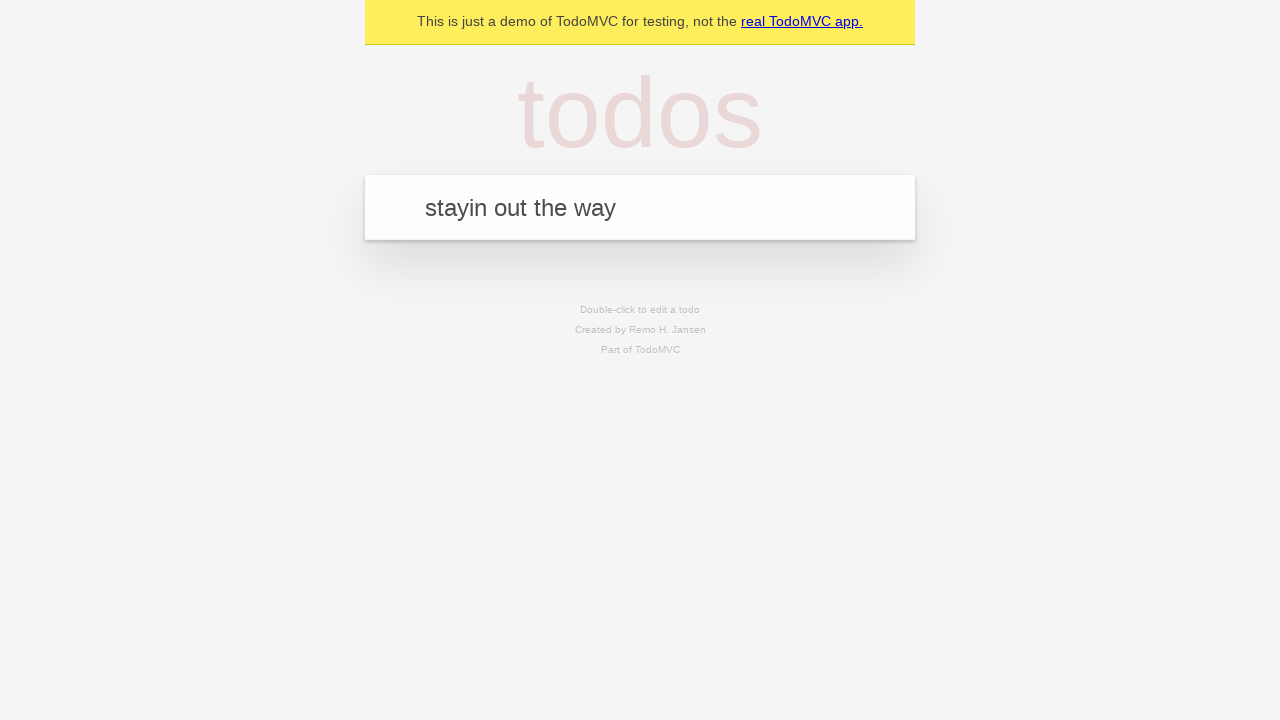

Pressed Enter to create first todo item on input.new-todo
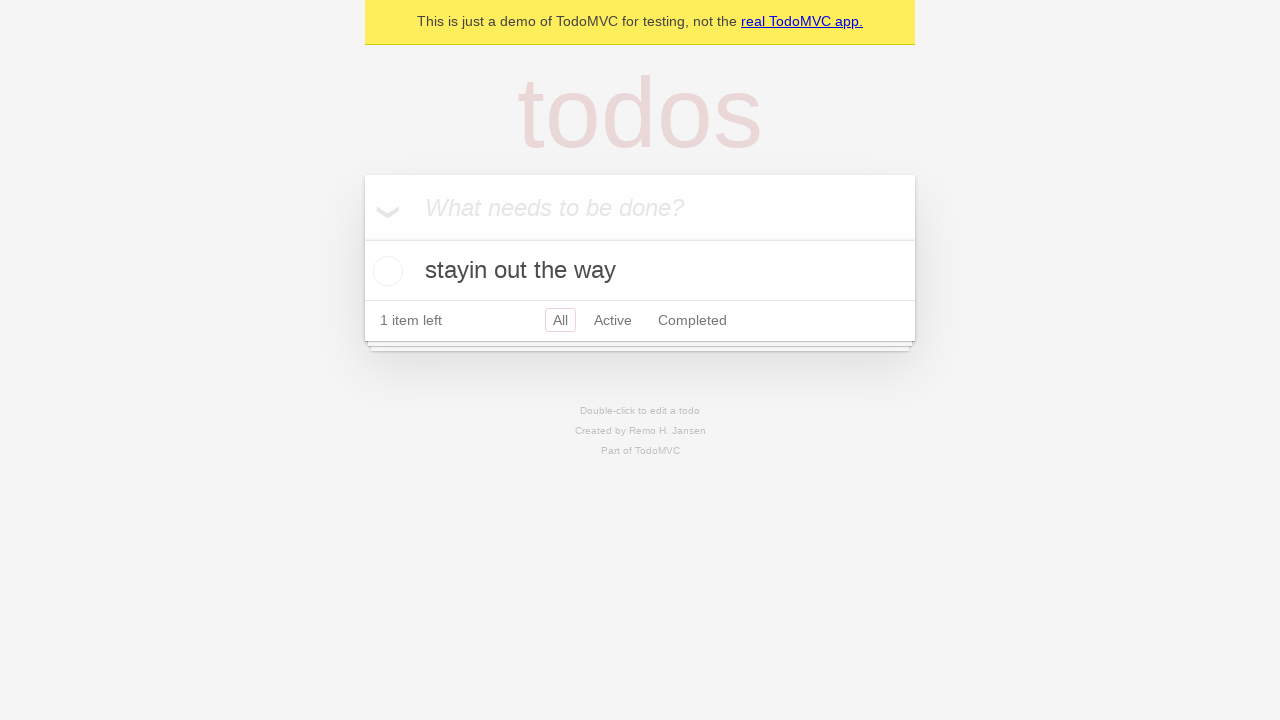

Filled new todo input with 'nah forreal' on input.new-todo
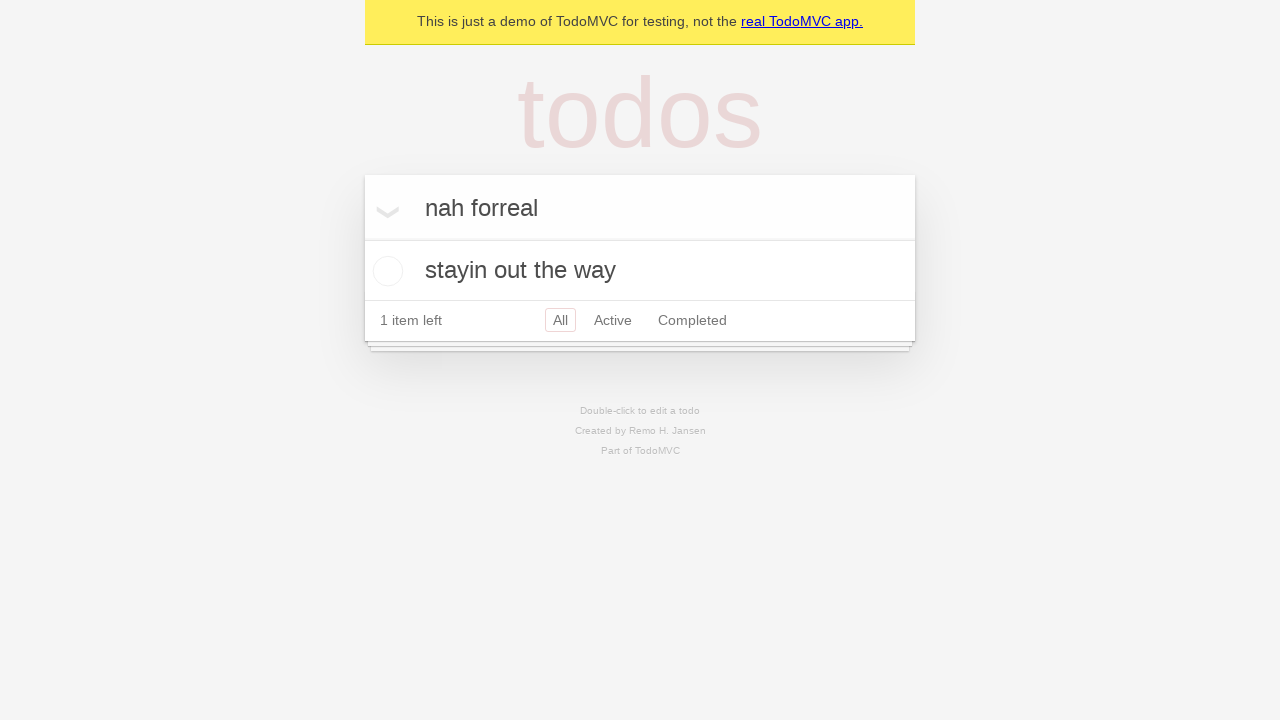

Pressed Enter to create second todo item on input.new-todo
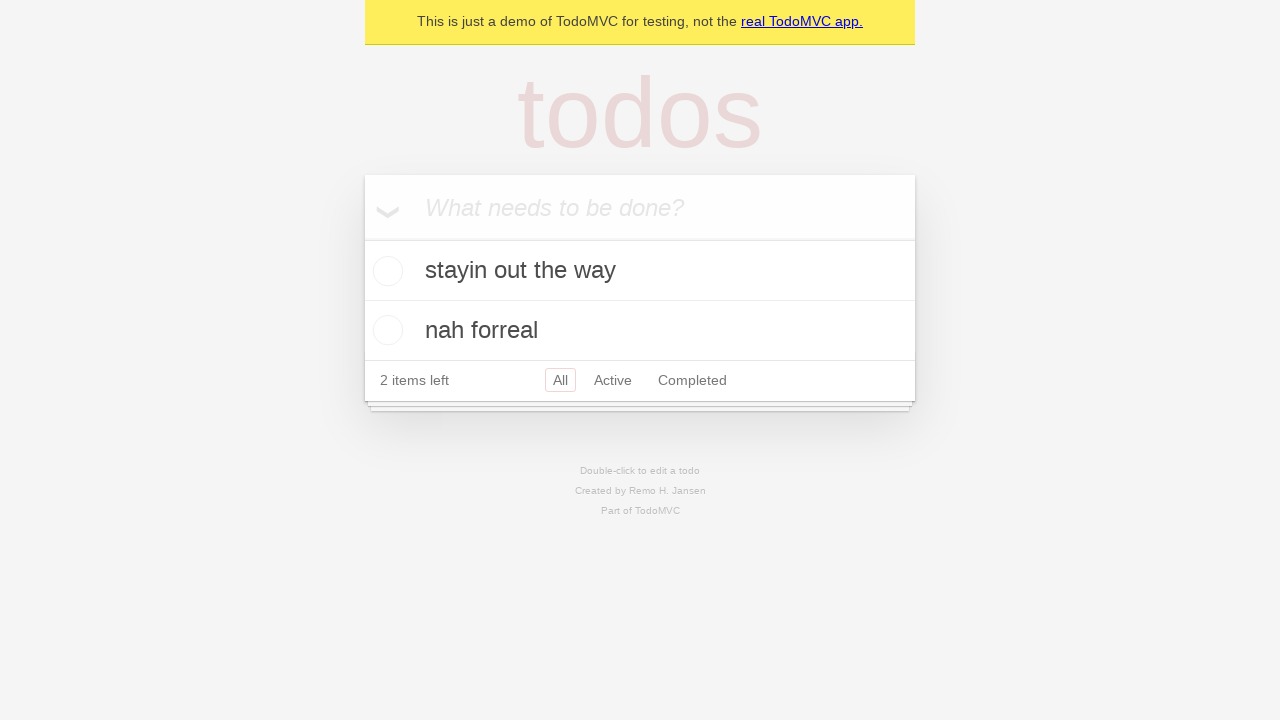

Waited for todo items to appear
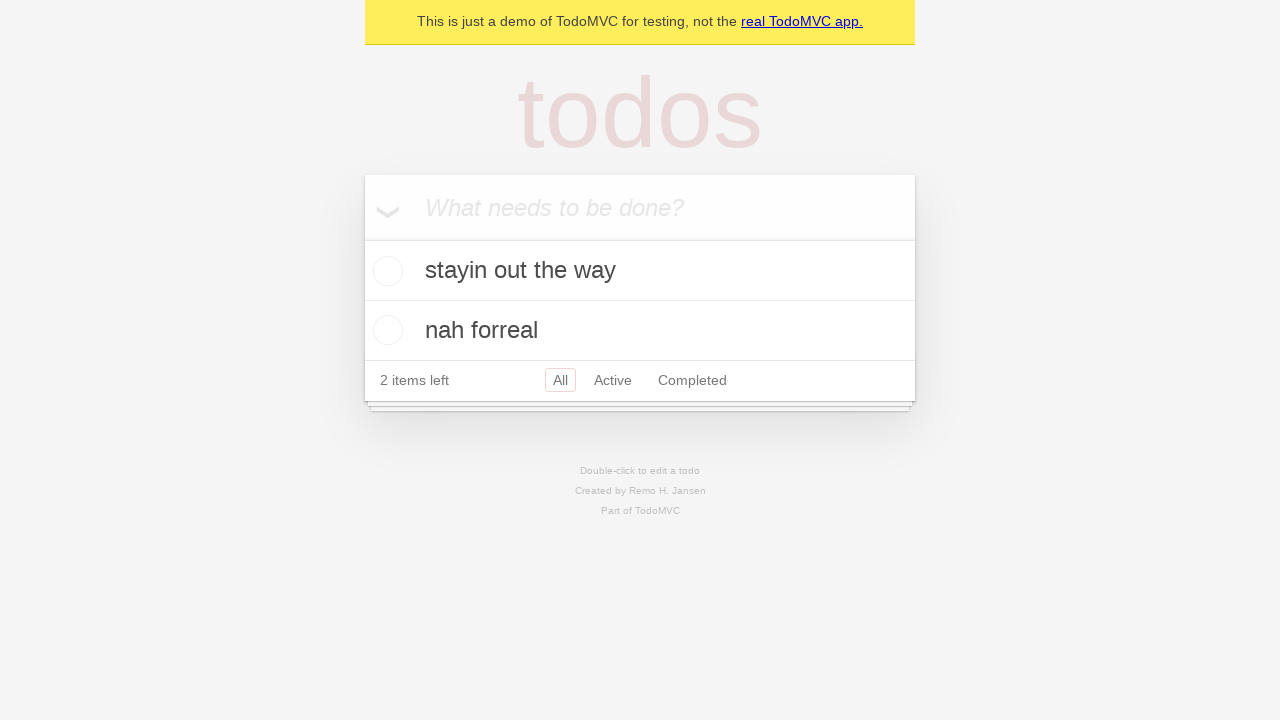

Checked the 'Mark all as complete' toggle at (362, 238) on internal:label="Mark all as complete"i
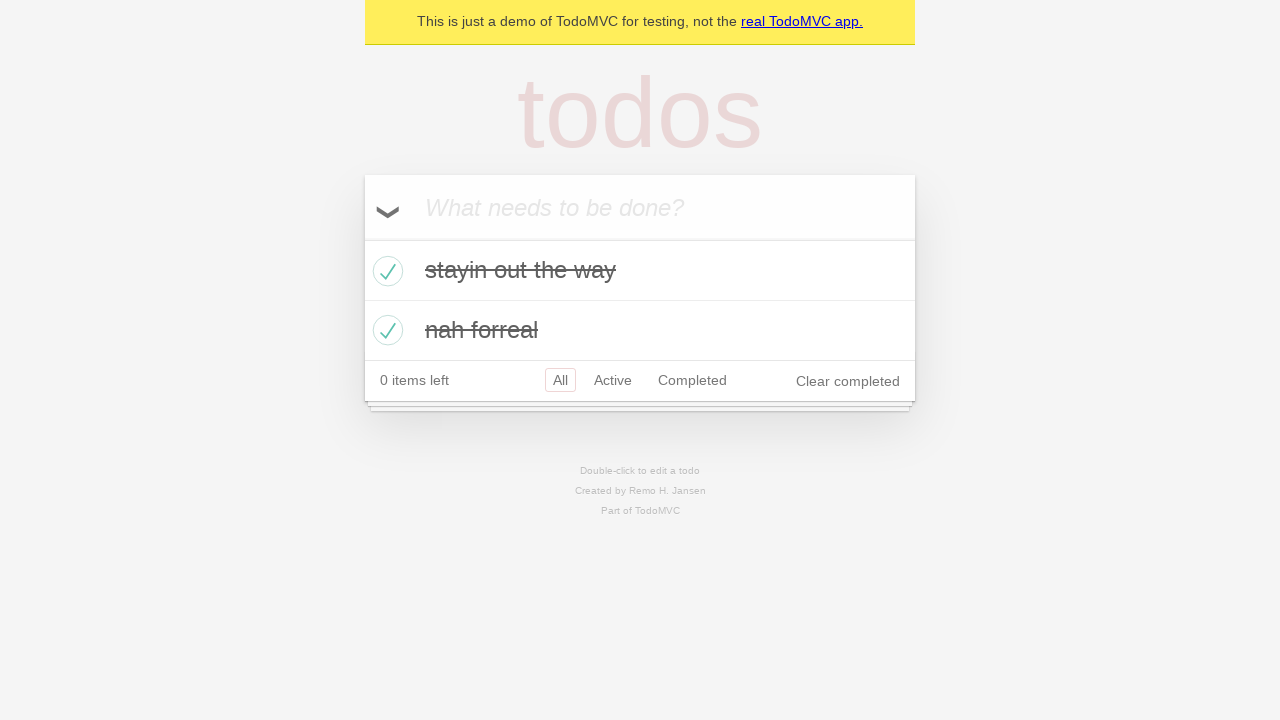

Unchecked the 'Mark all as complete' toggle at (362, 238) on internal:label="Mark all as complete"i
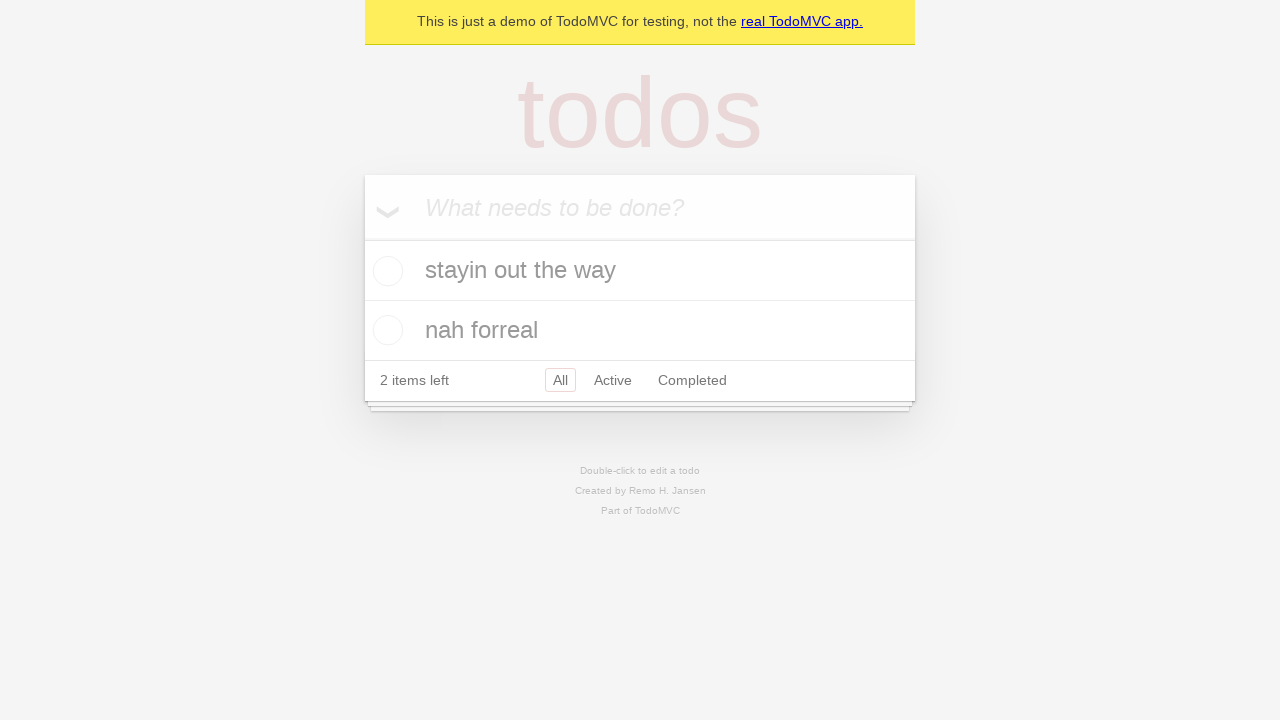

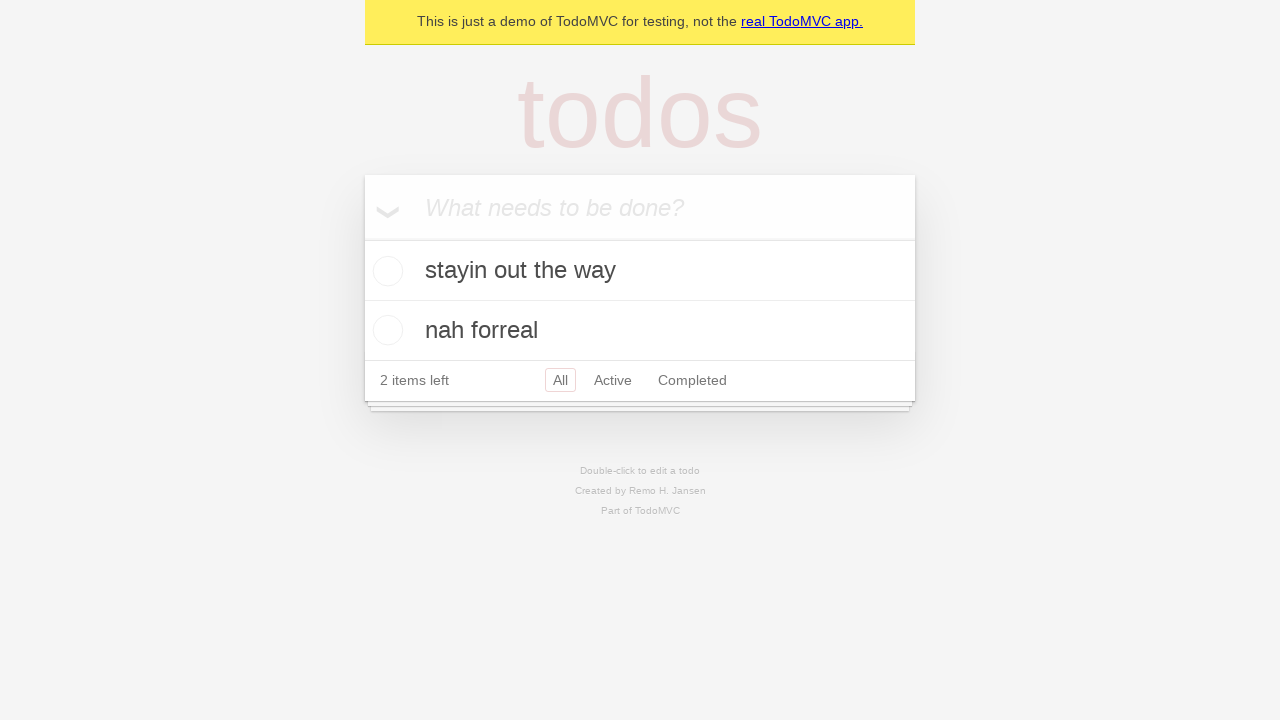